Tests iframe switching functionality by navigating to a demo page with multiple iframes and filling form fields in different frames

Starting URL: https://demoapps.qspiders.com/

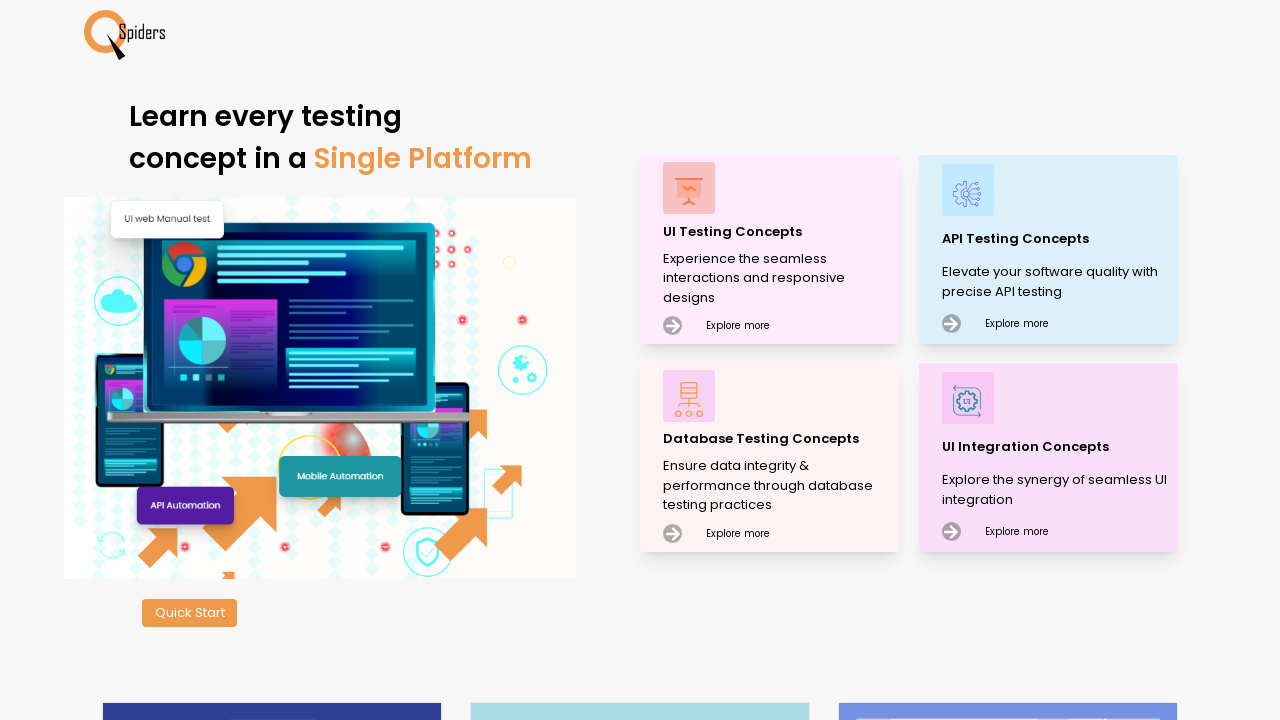

Clicked on 'UI Testing Concepts' at (778, 232) on xpath=//p[text()='UI Testing Concepts']
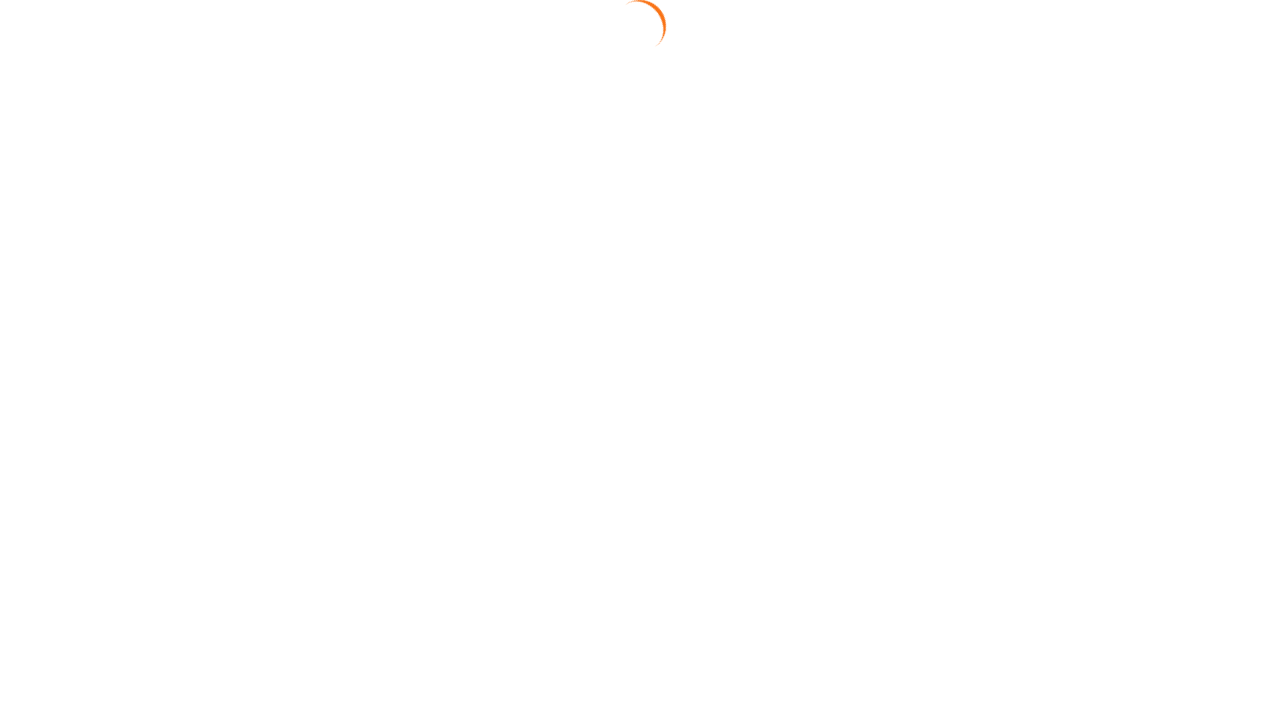

Clicked on 'Frames' section at (42, 637) on xpath=//section[text()='Frames']
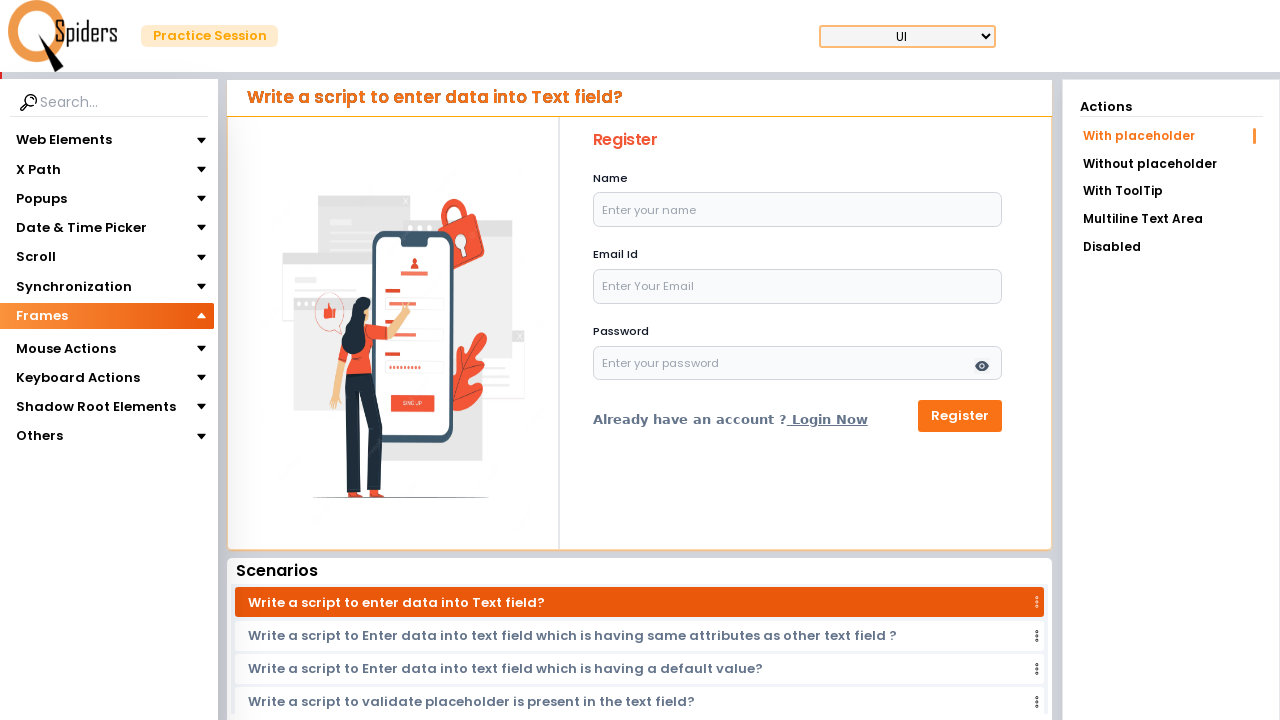

Clicked on 'iframes' subsection at (44, 343) on xpath=//section[text()='iframes']
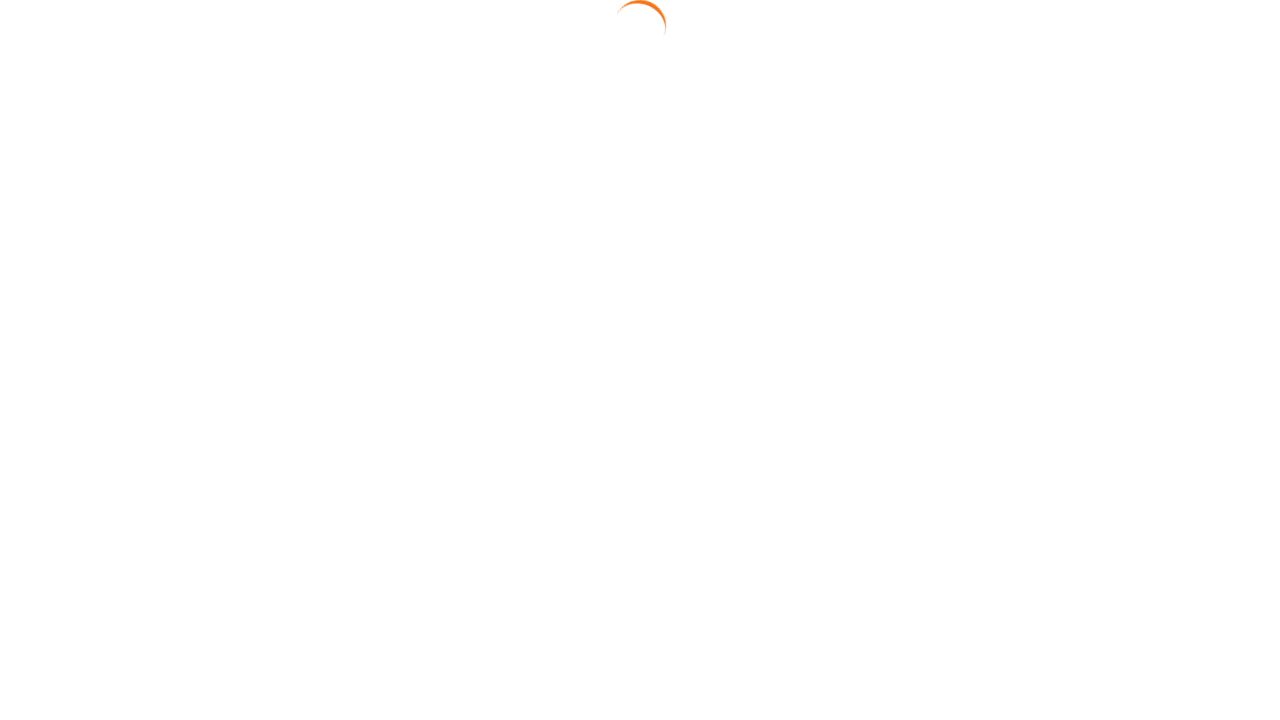

Clicked on 'Multiple iframe' link at (1171, 193) on xpath=//a[text()='Multiple iframe']
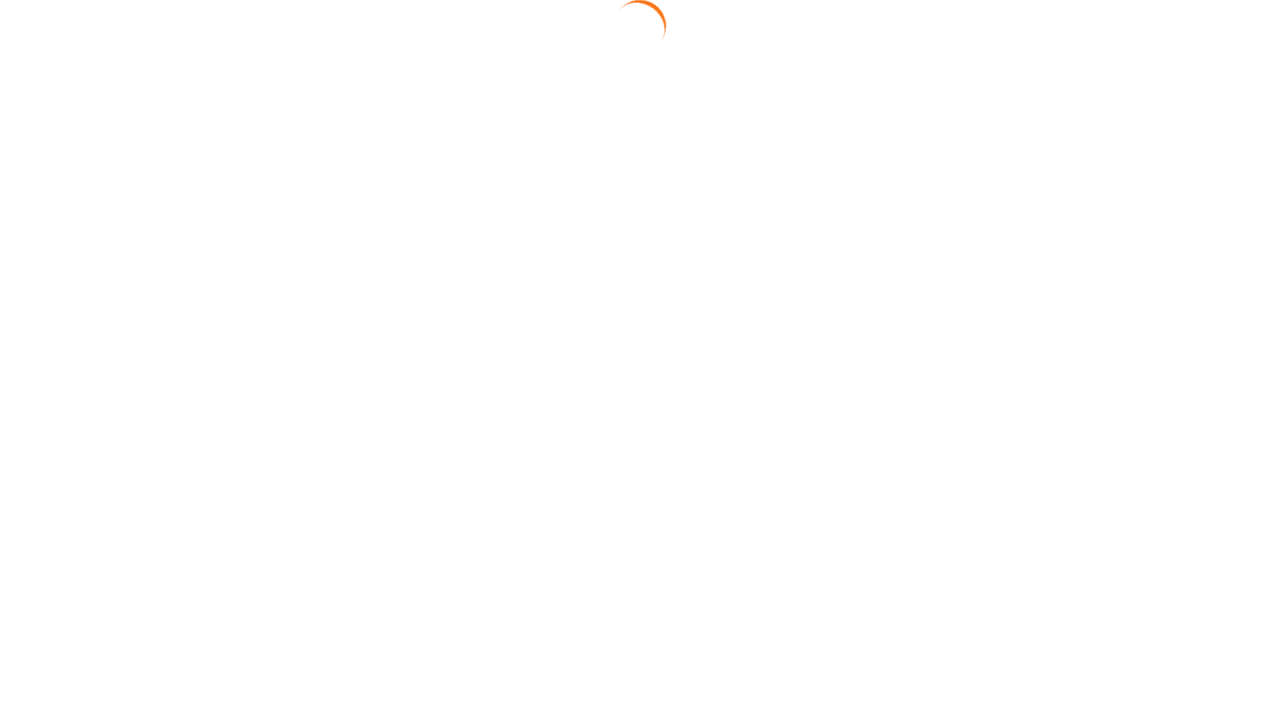

Waited 3 seconds for frames to load
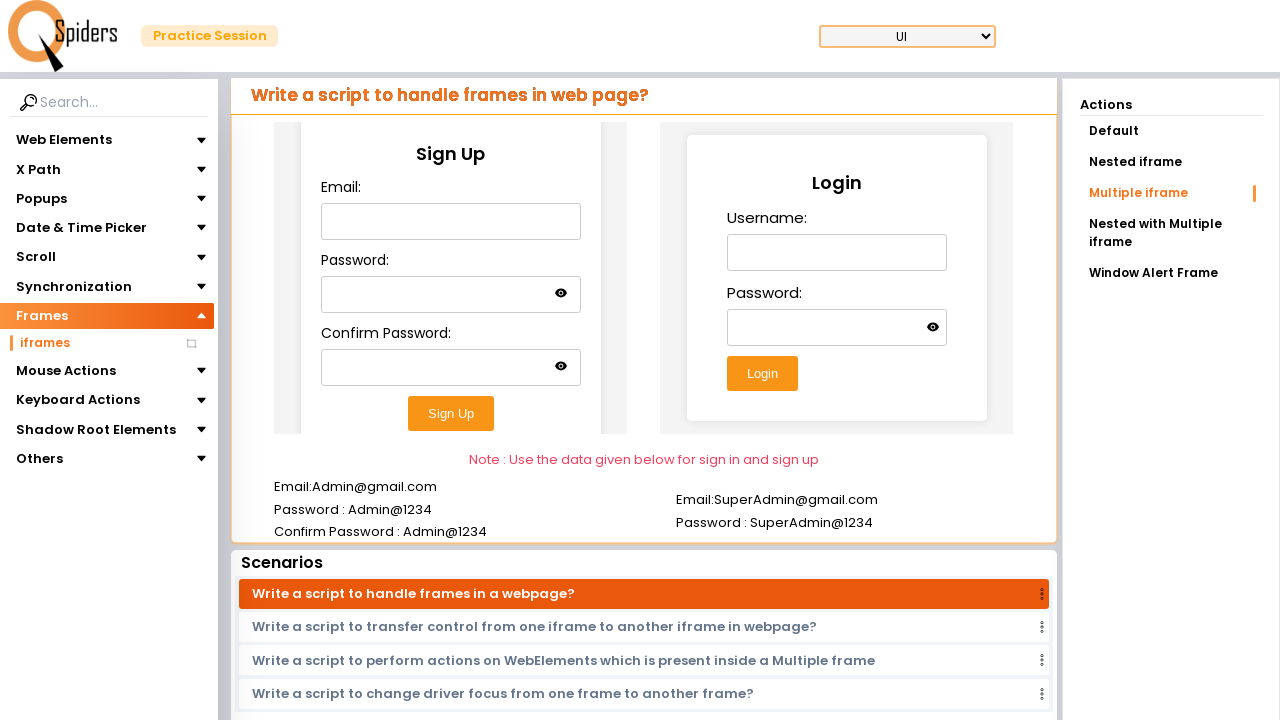

Located first iframe
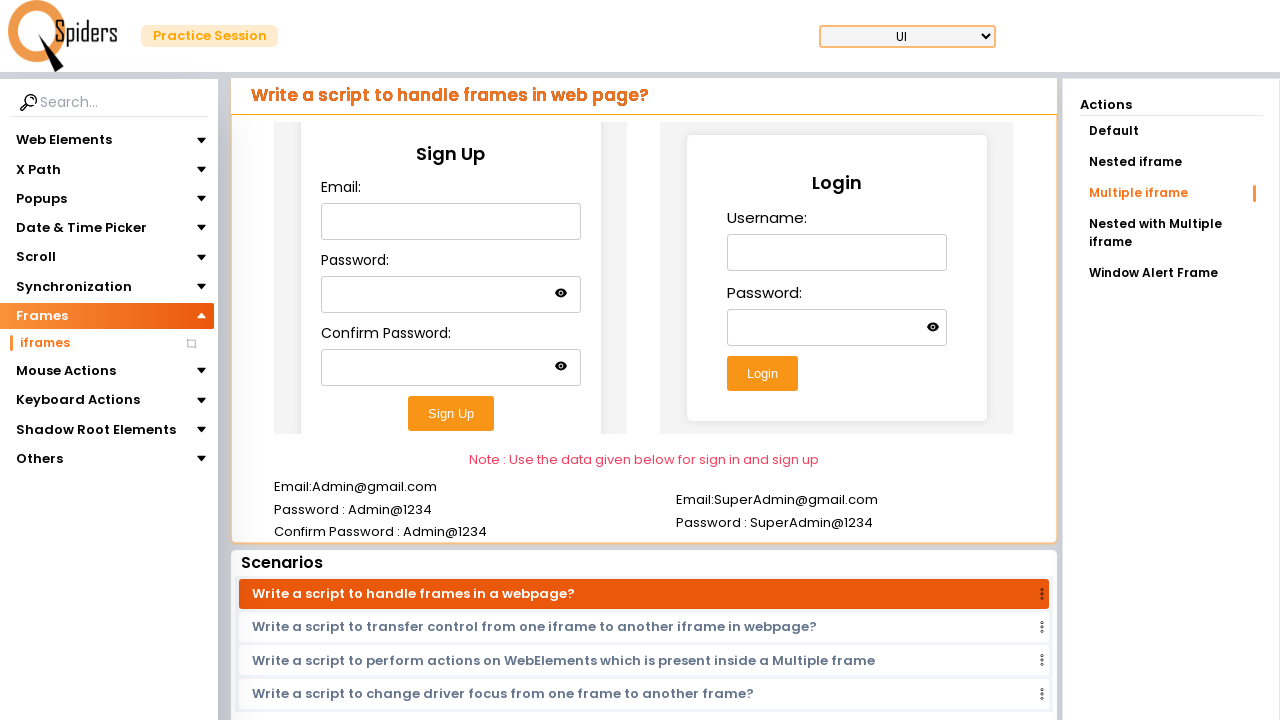

Filled email field in first iframe with 'abc@gmail.com' on iframe >> nth=0 >> internal:control=enter-frame >> input[name='email']
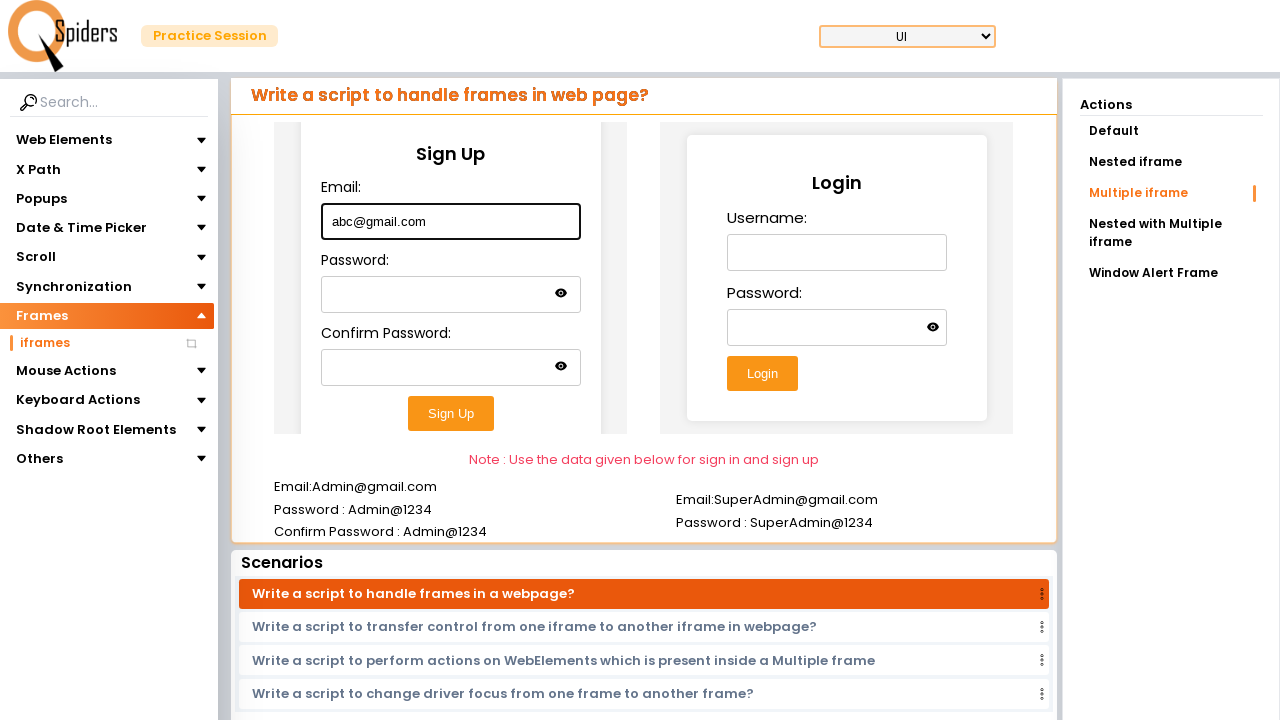

Waited 2 seconds before accessing second iframe
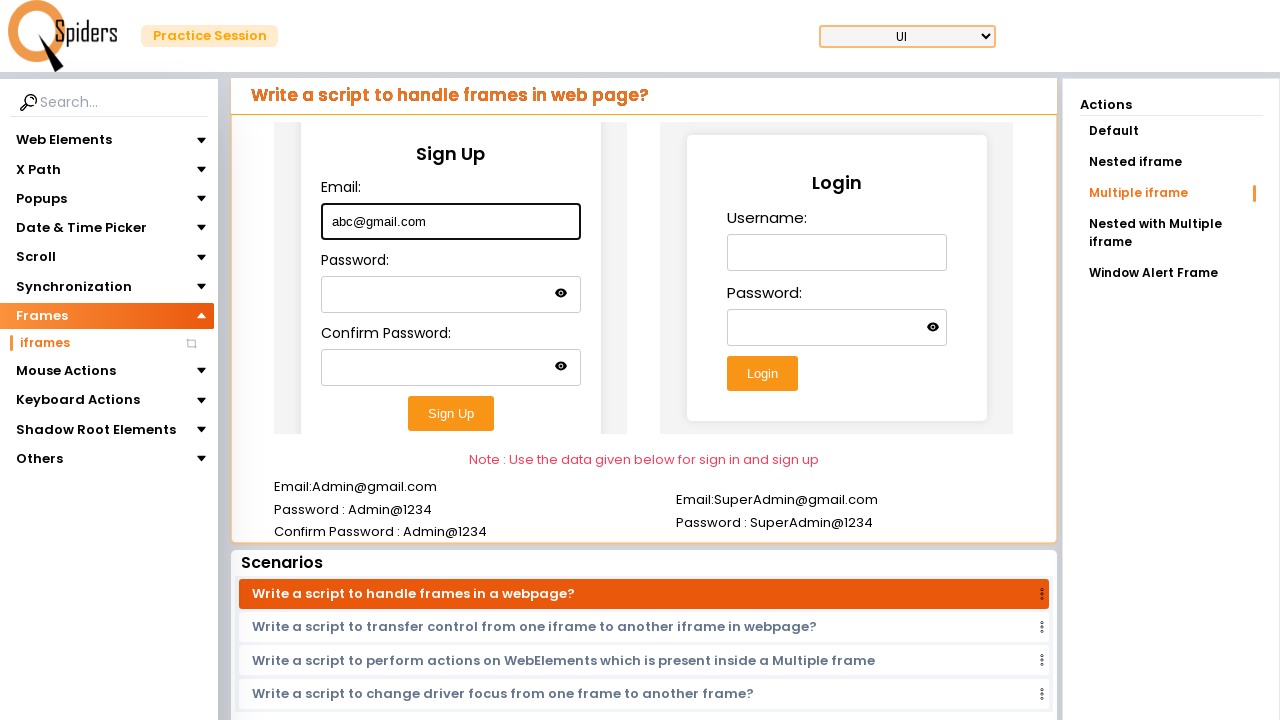

Located second iframe
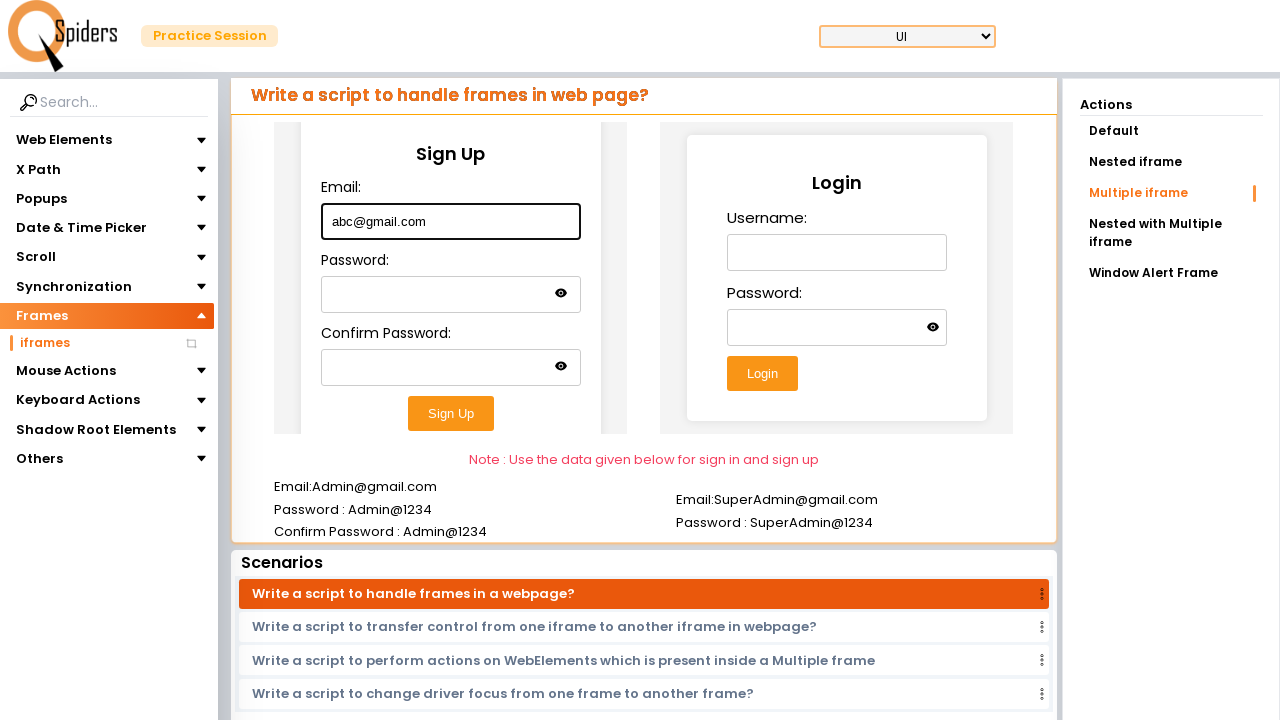

Filled username field in second iframe with 'abc@gmail.com' on iframe >> nth=1 >> internal:control=enter-frame >> input[name='username']
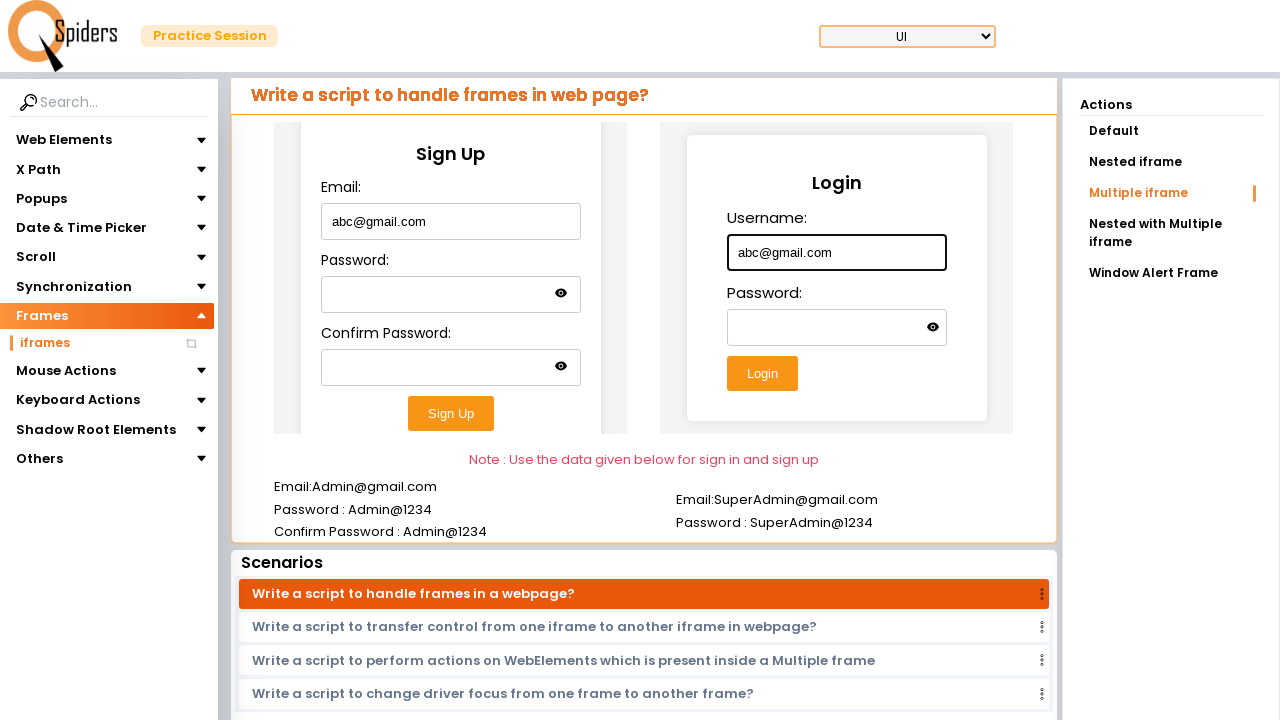

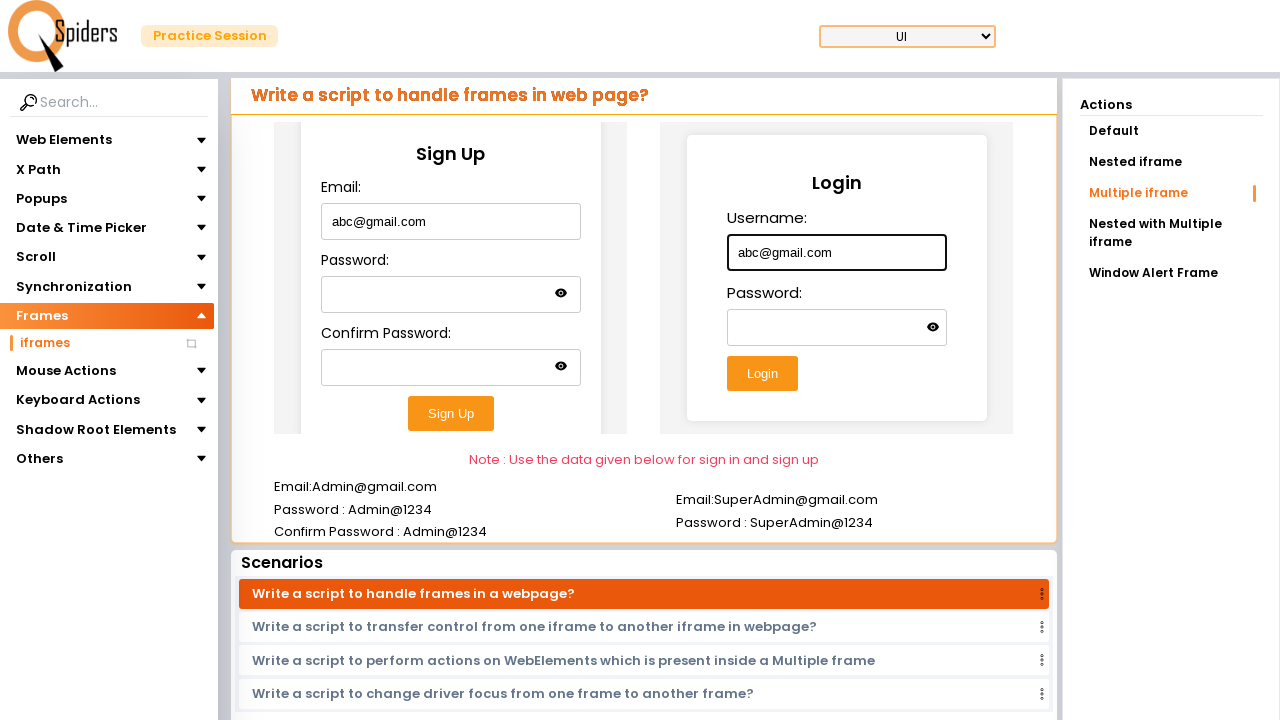